Tests keyboard key press functionality by sending a space key to an input element and verifying the result text displays the correct key pressed.

Starting URL: http://the-internet.herokuapp.com/key_presses

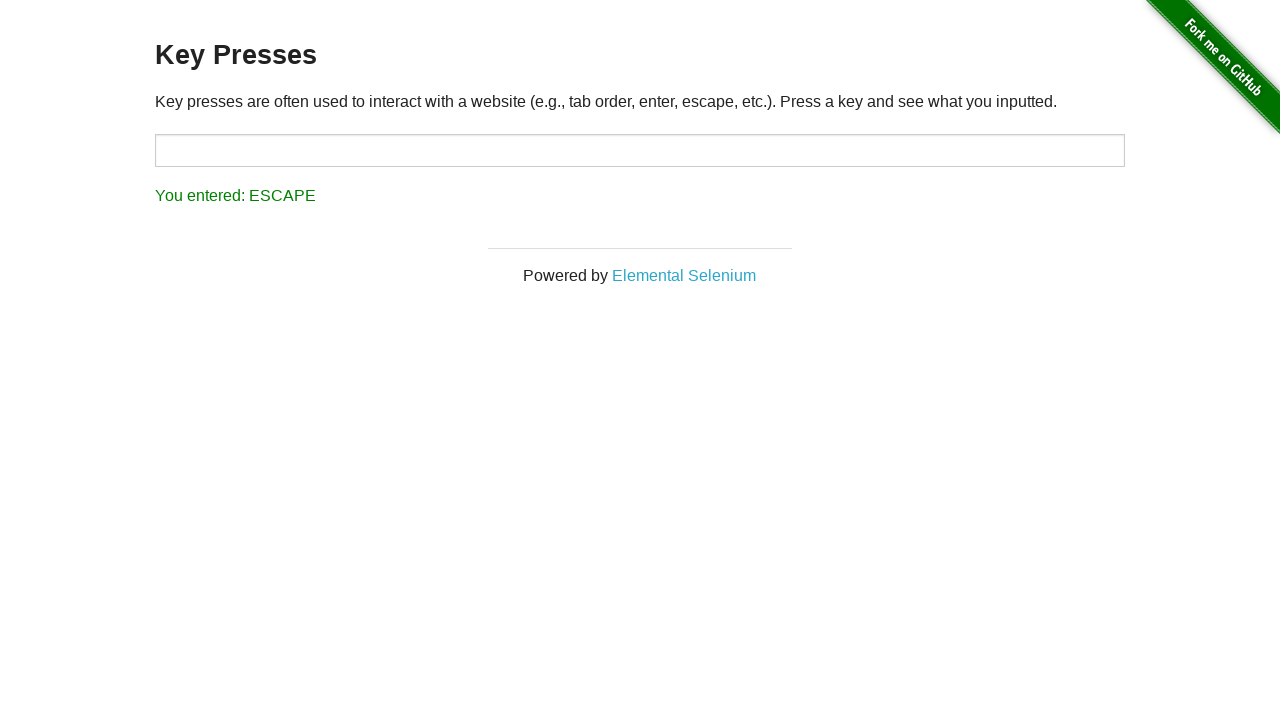

Pressed space key on target input element on #target
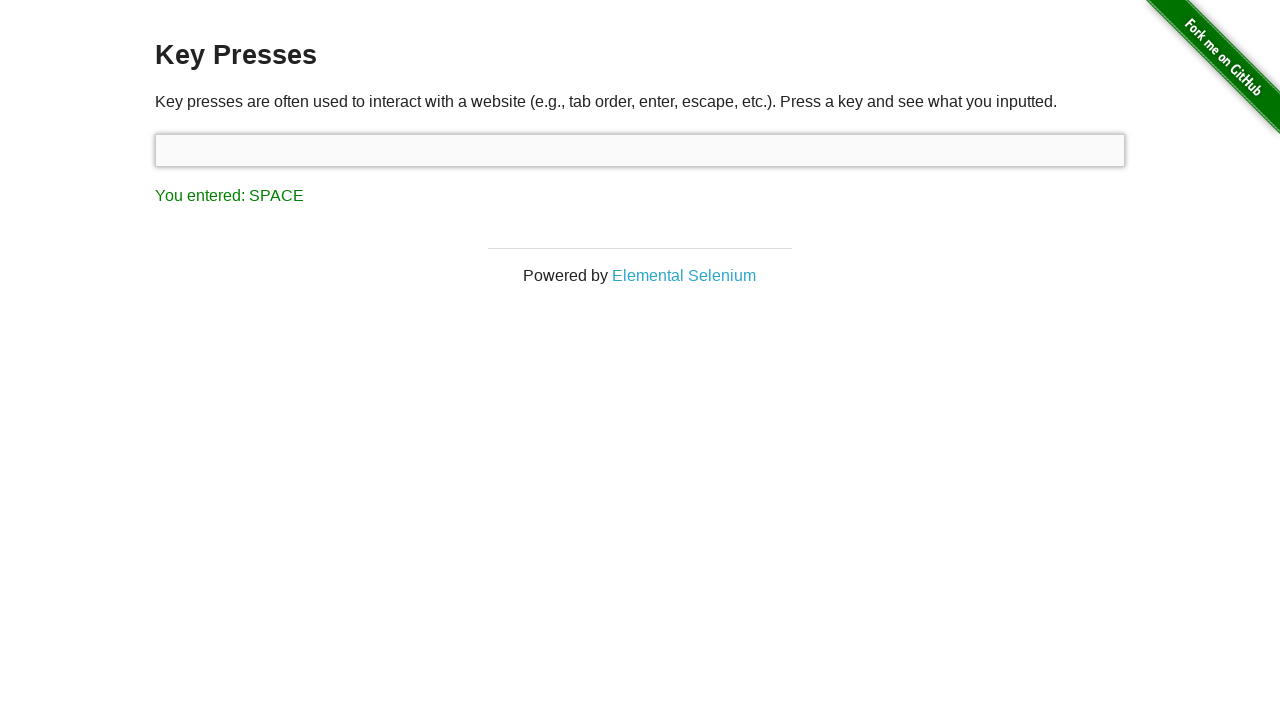

Result element loaded after space key press
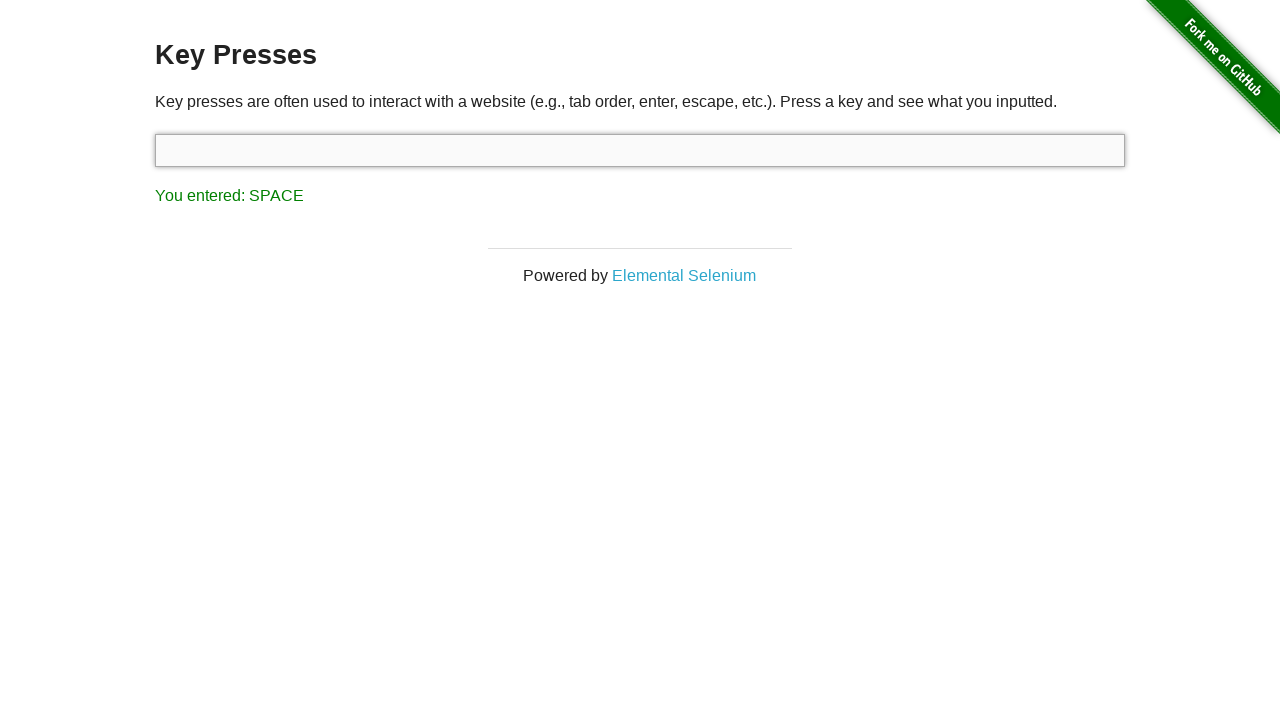

Retrieved result text content
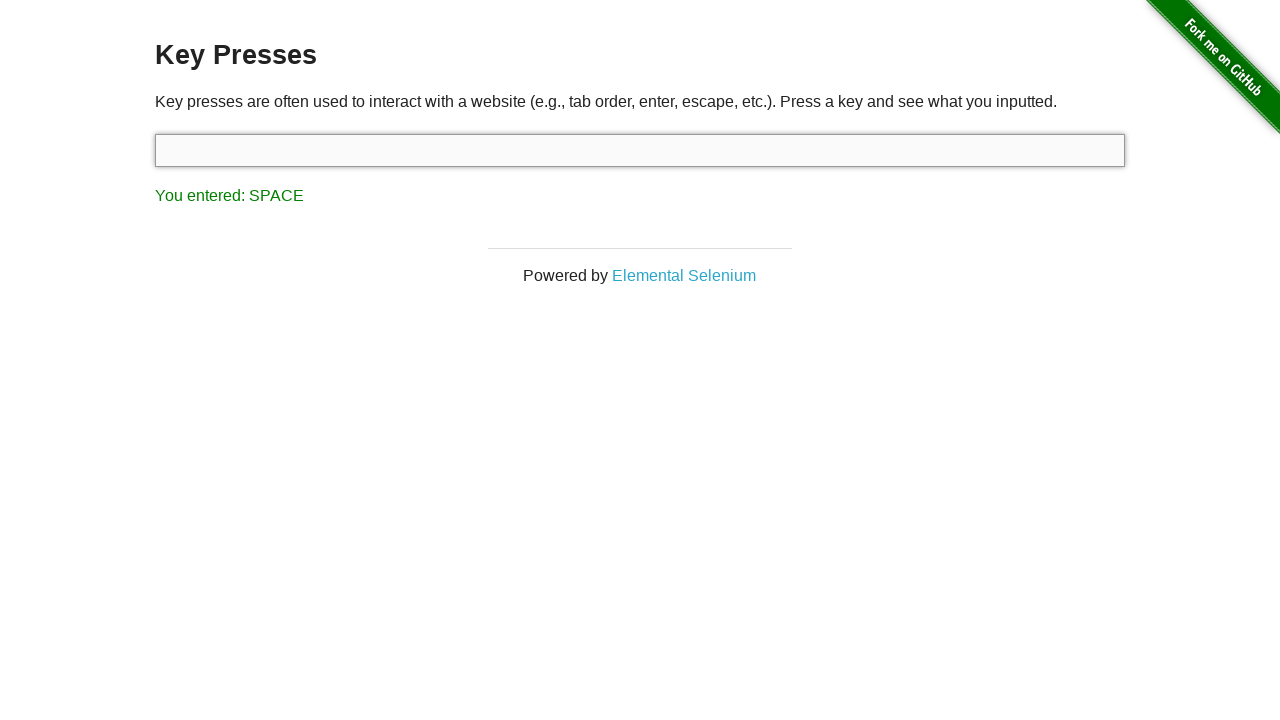

Verified result text displays 'You entered: SPACE'
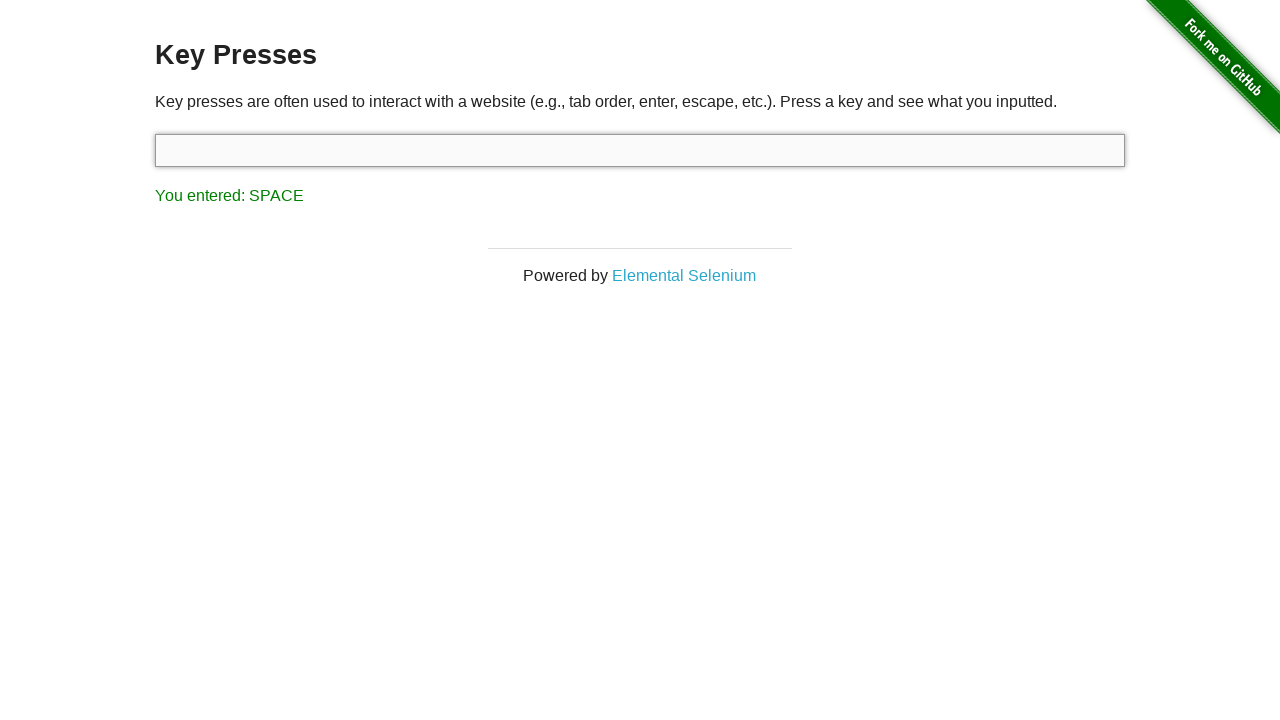

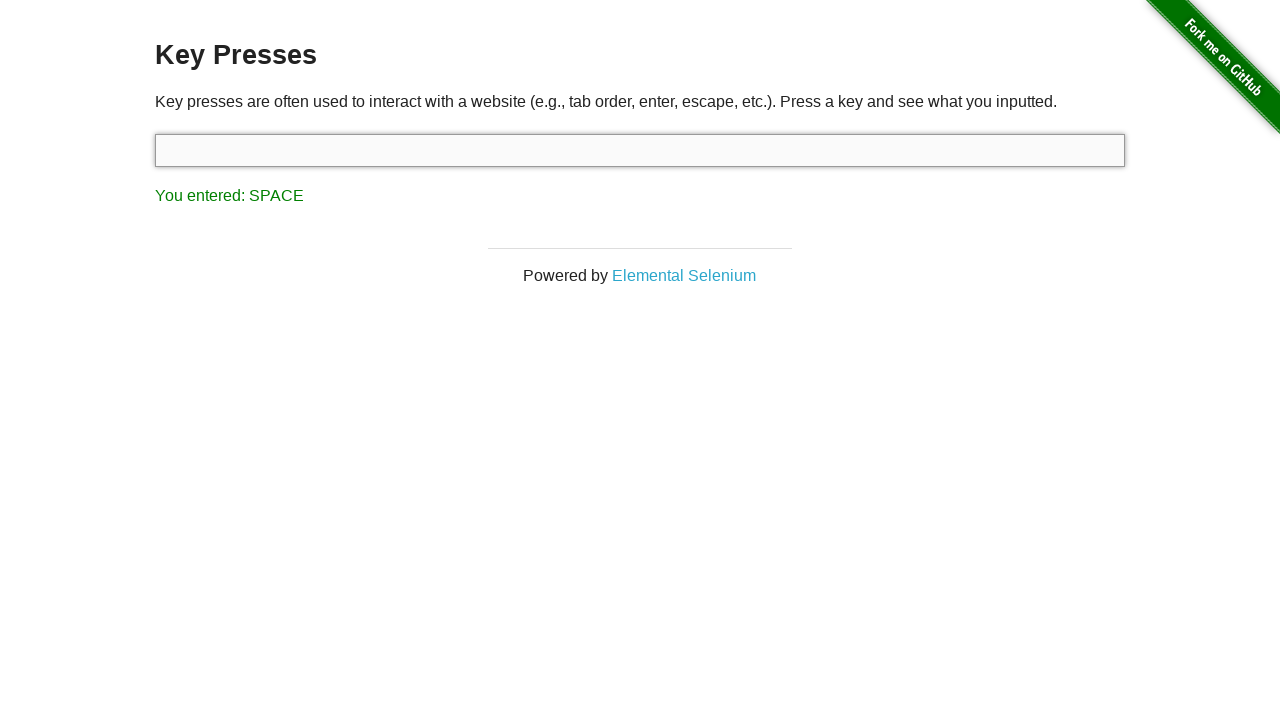